Tests back and forth navigation by clicking on the A/B Testing link, verifying the page title, navigating back to the home page, and verifying the home page title

Starting URL: https://practice.cydeo.com

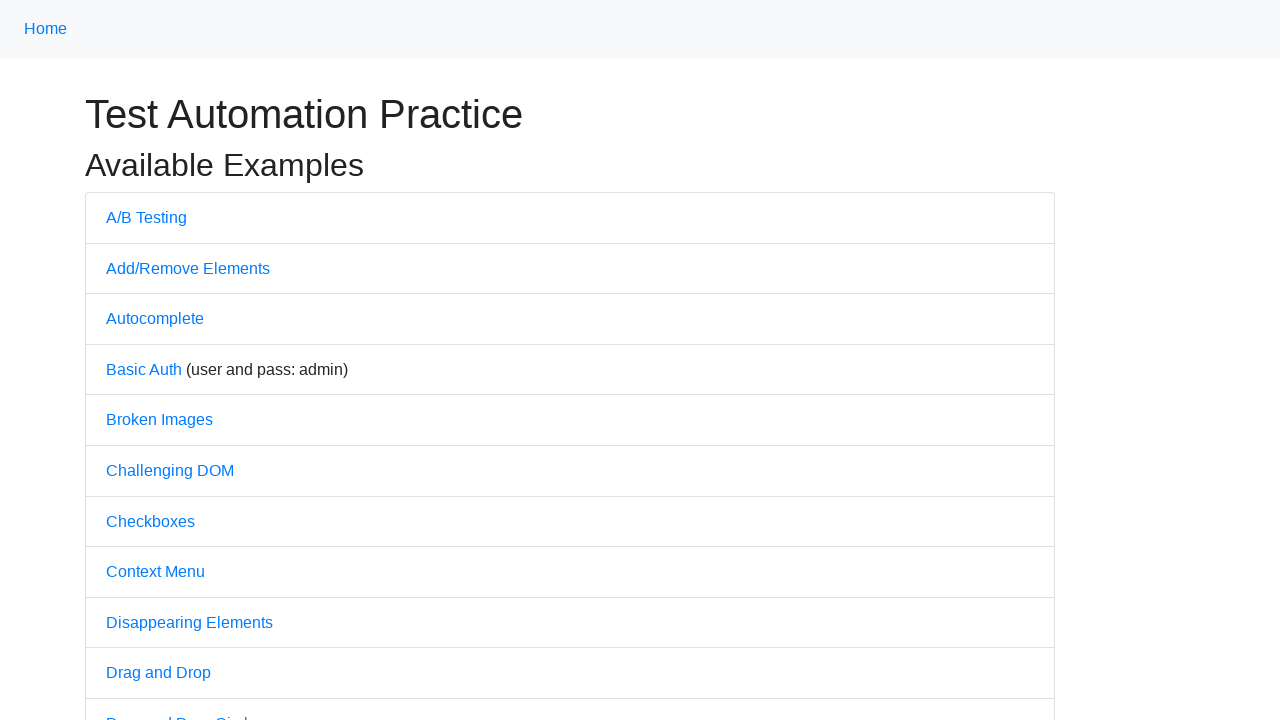

Clicked on A/B Testing link at (146, 217) on text=A/B Testing
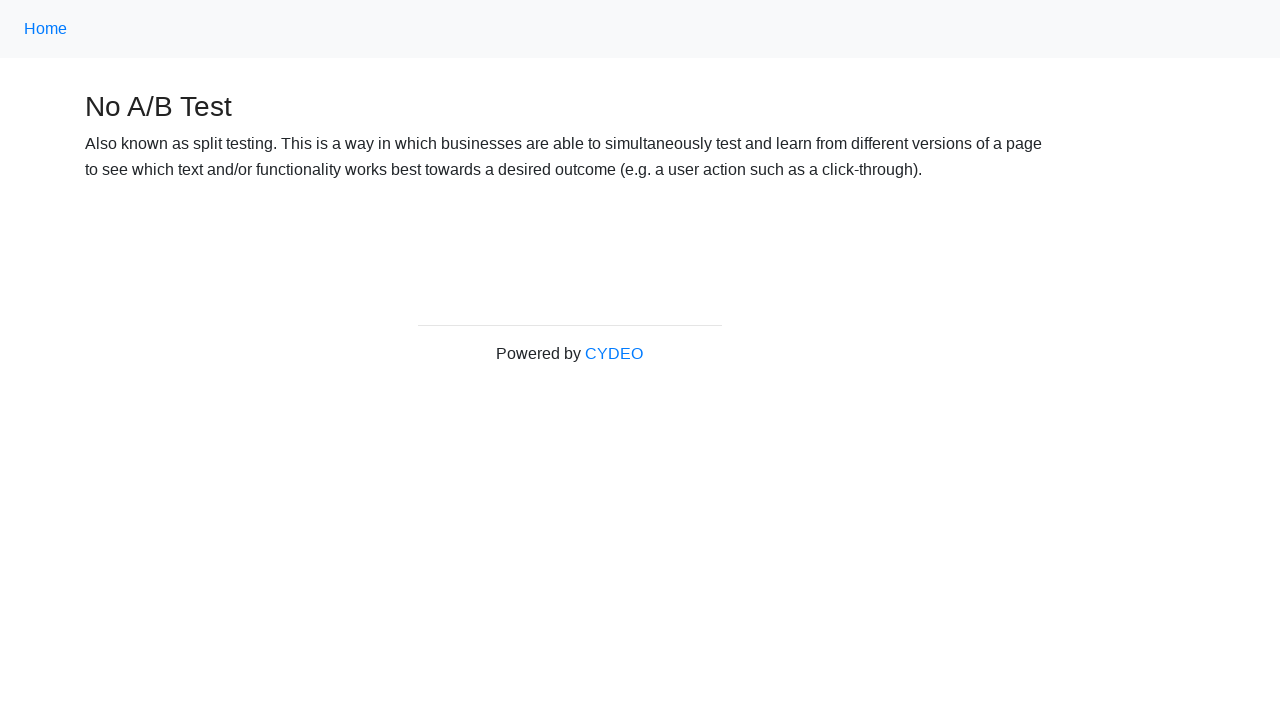

Waited for page load state
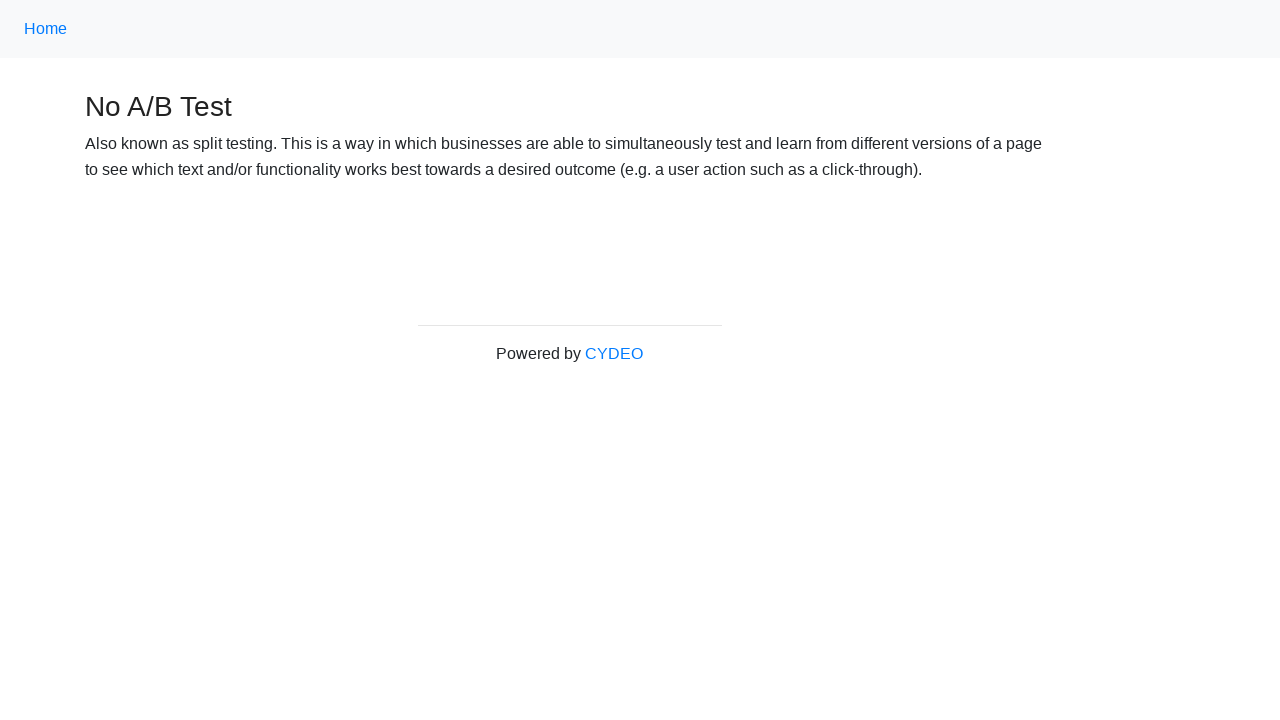

Verified page title is 'No A/B Test'
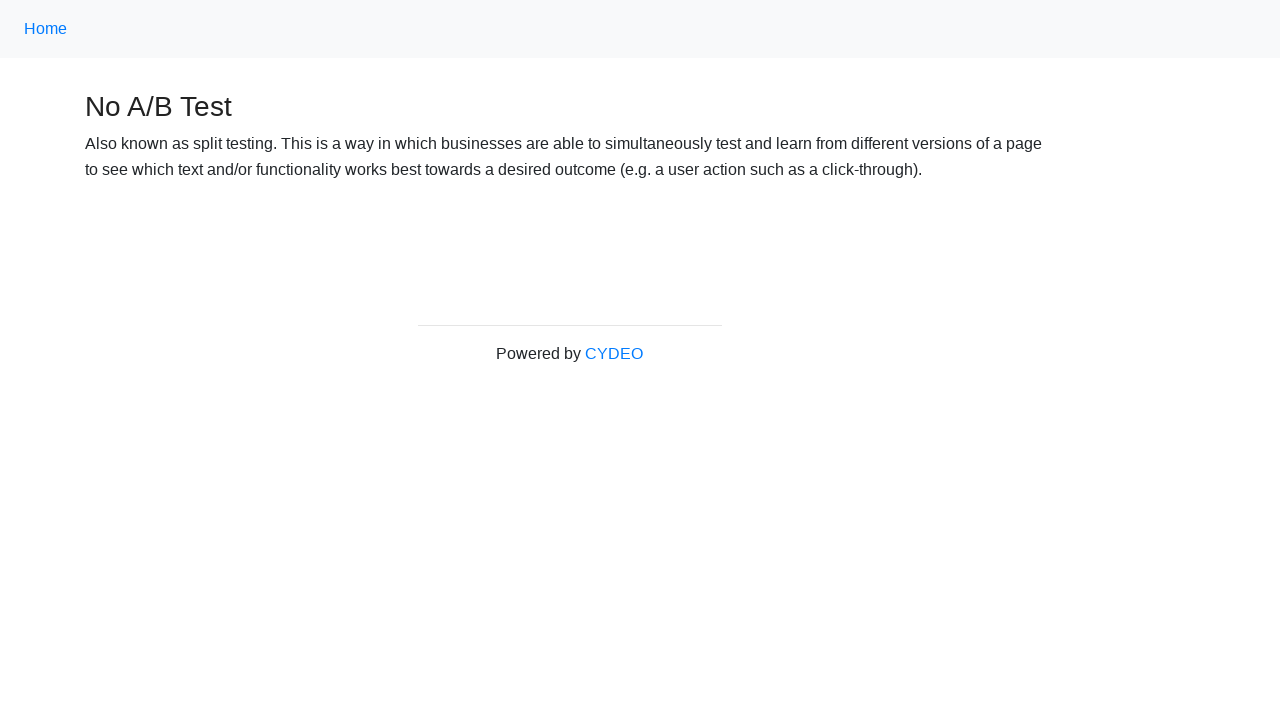

Navigated back to home page
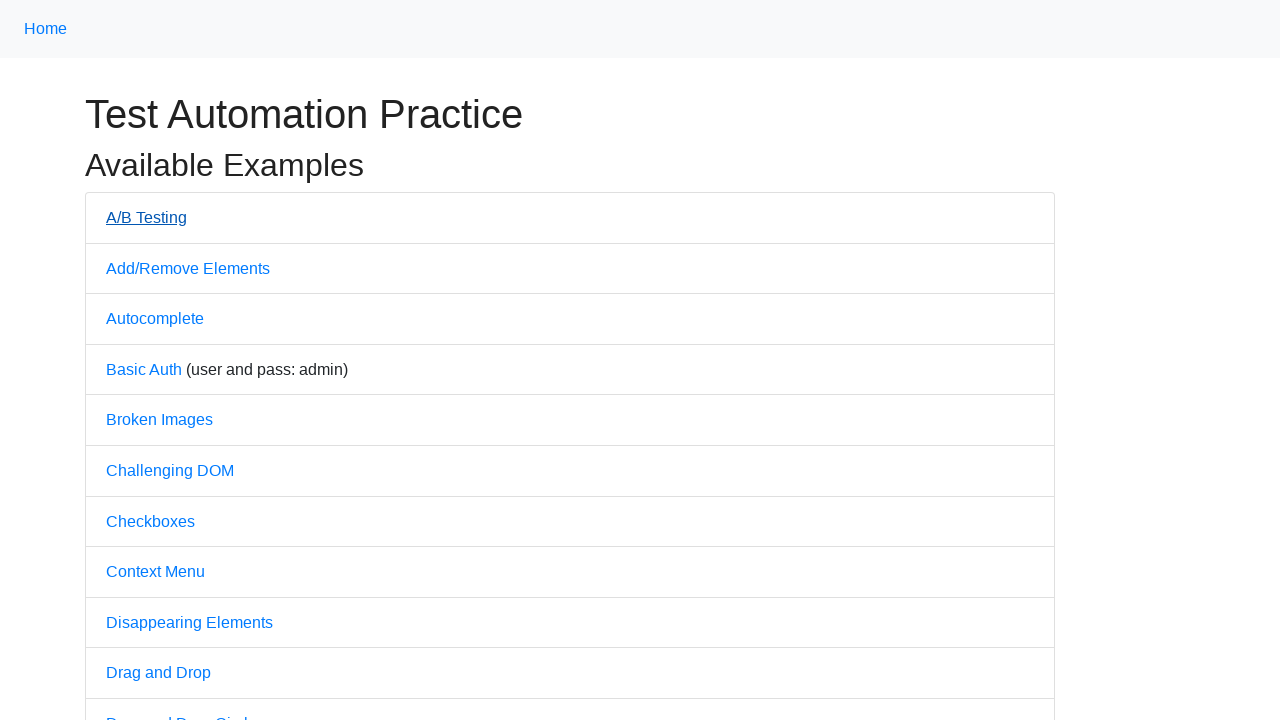

Waited for page load state
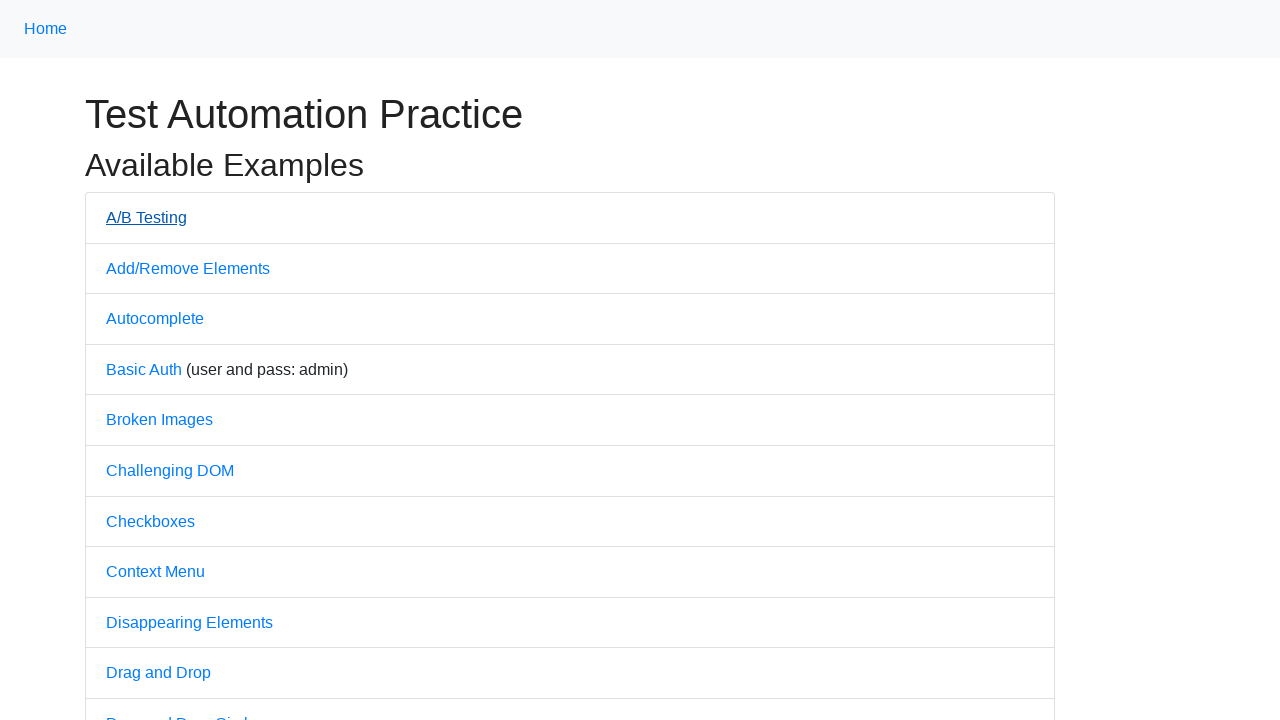

Verified home page title is 'Practice'
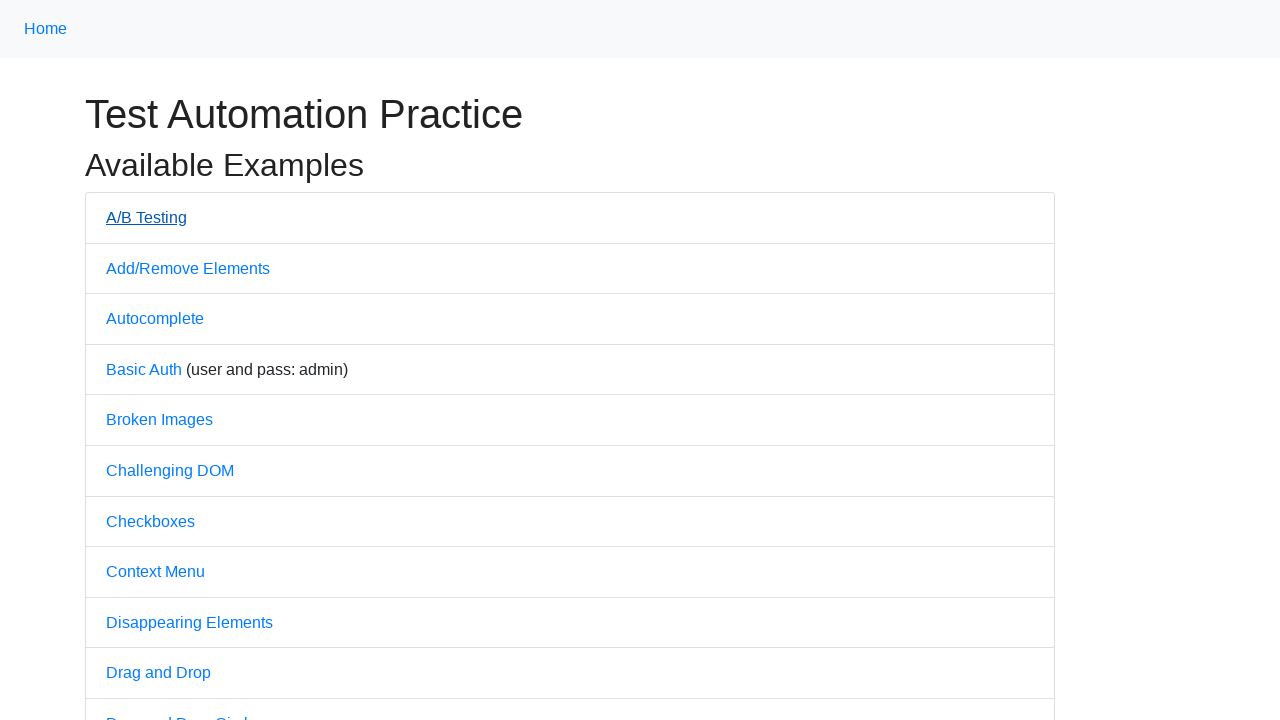

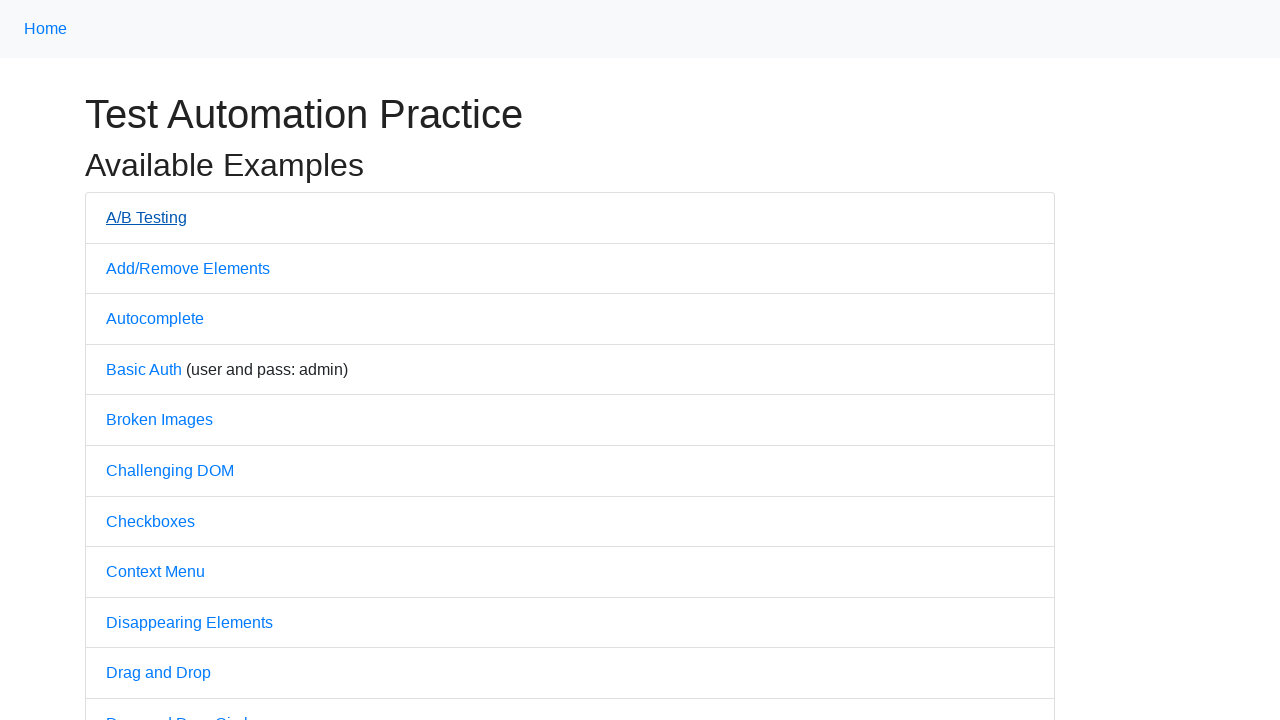